Navigates to the NCCF Youkta development site and verifies the page loads by checking for the page title.

Starting URL: https://dev.nccf.youkta.com

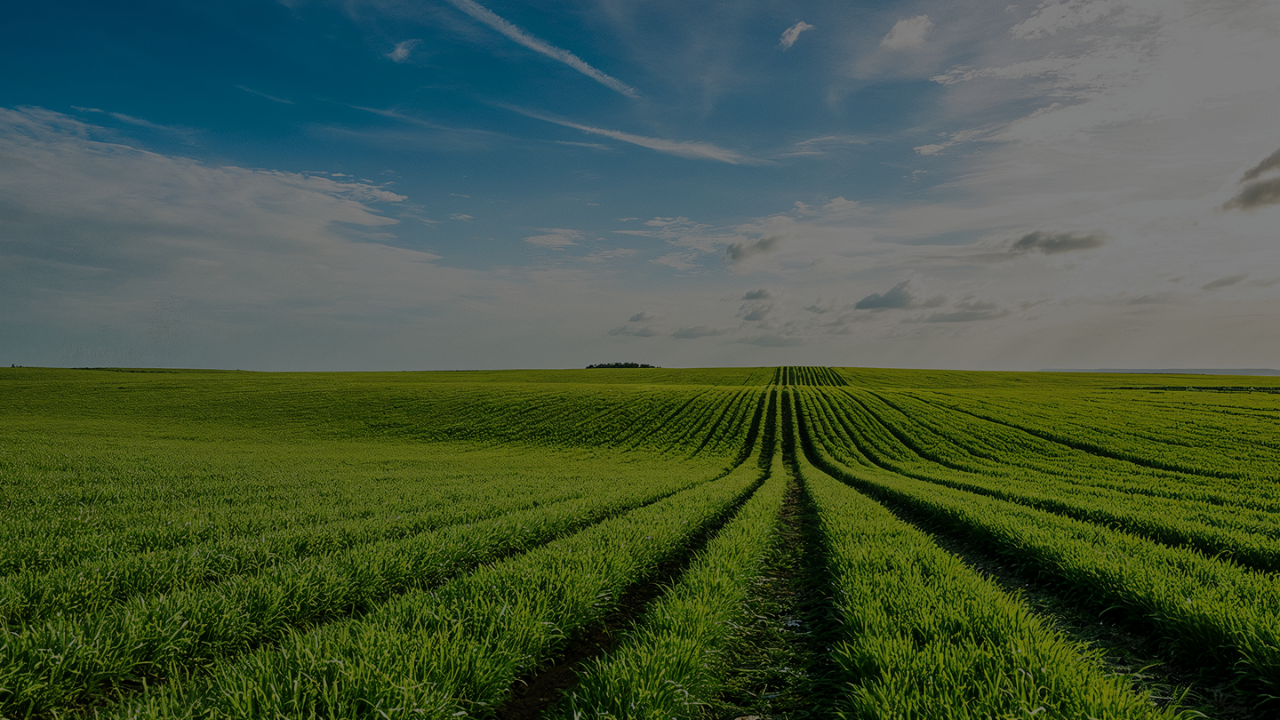

Waited for page to reach domcontentloaded state
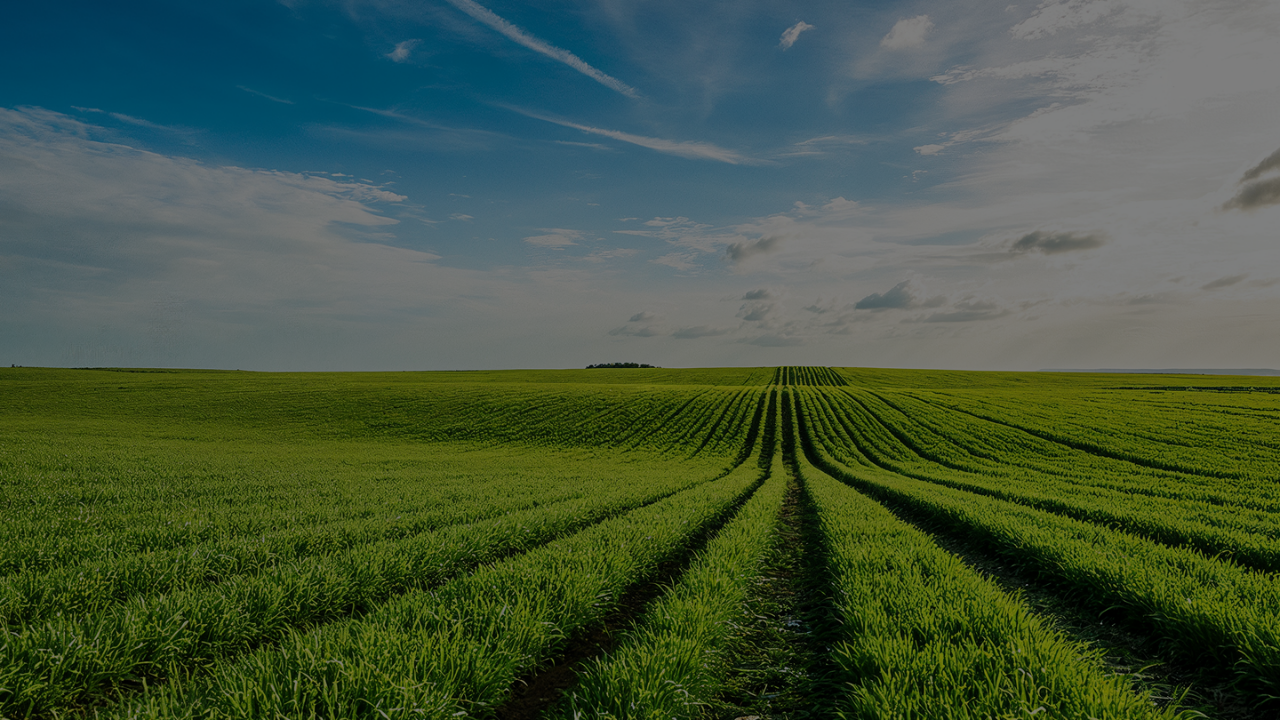

Retrieved page title
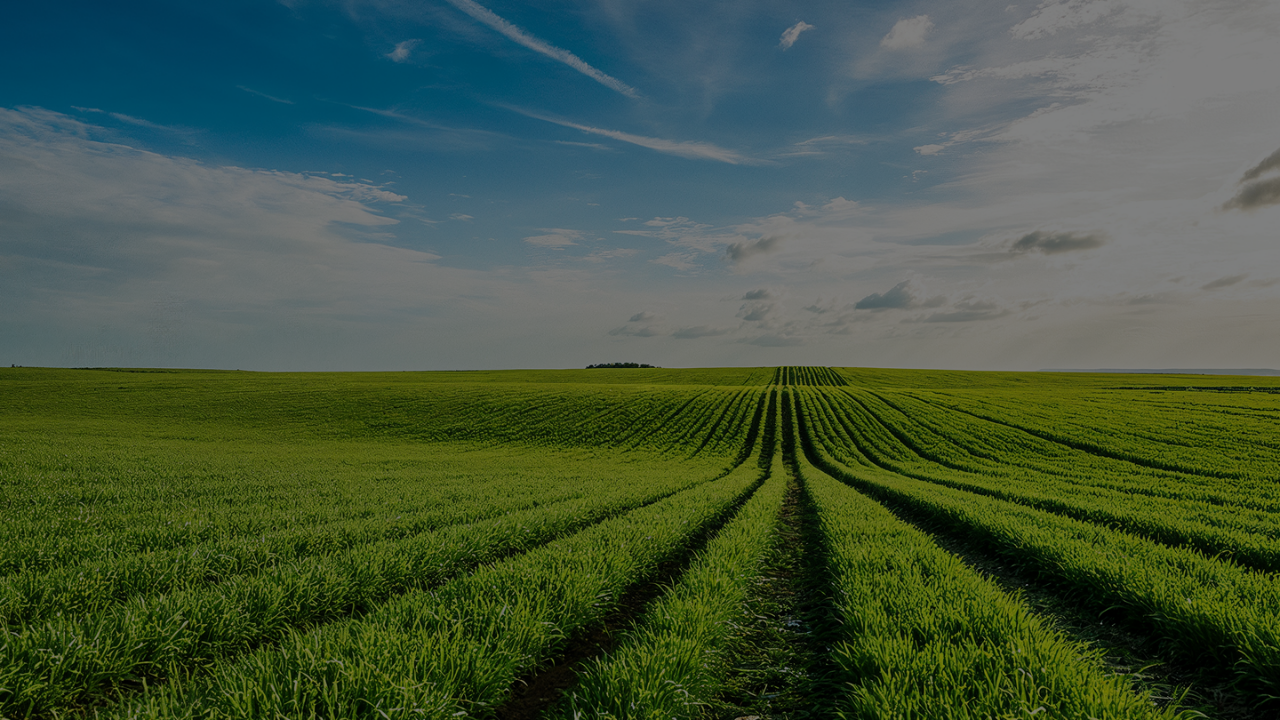

Verified page title exists and is not empty
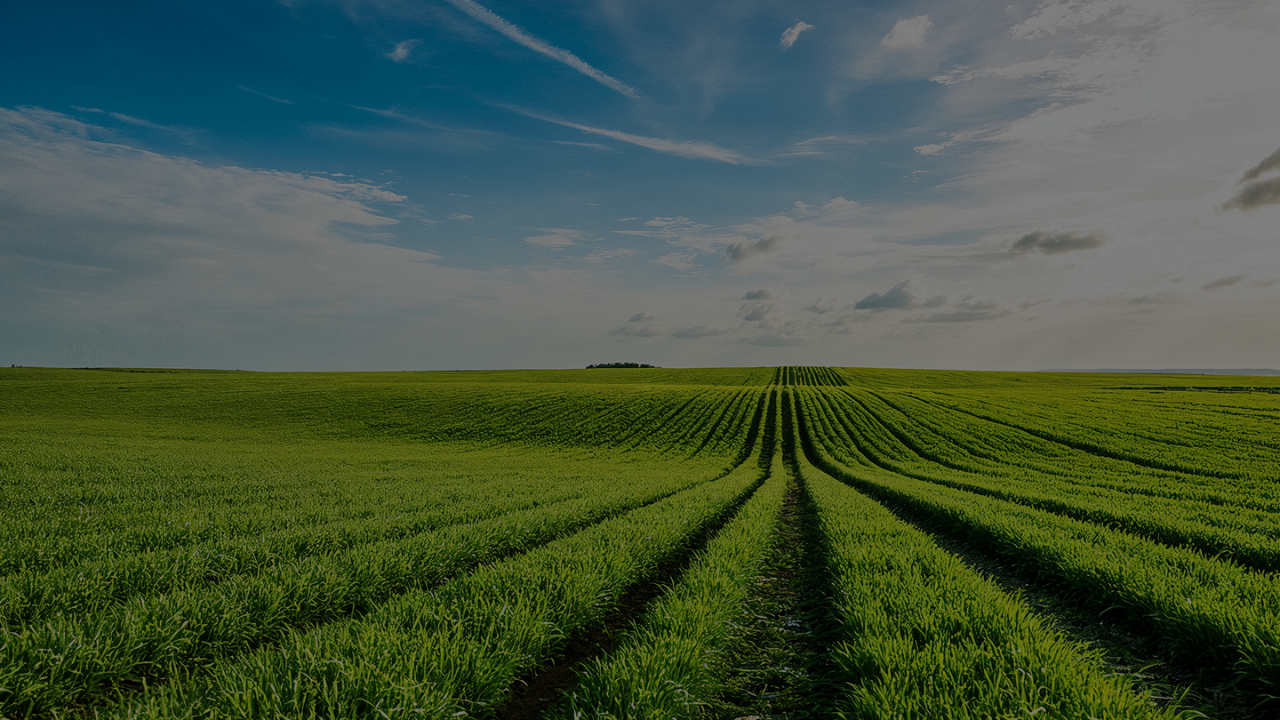

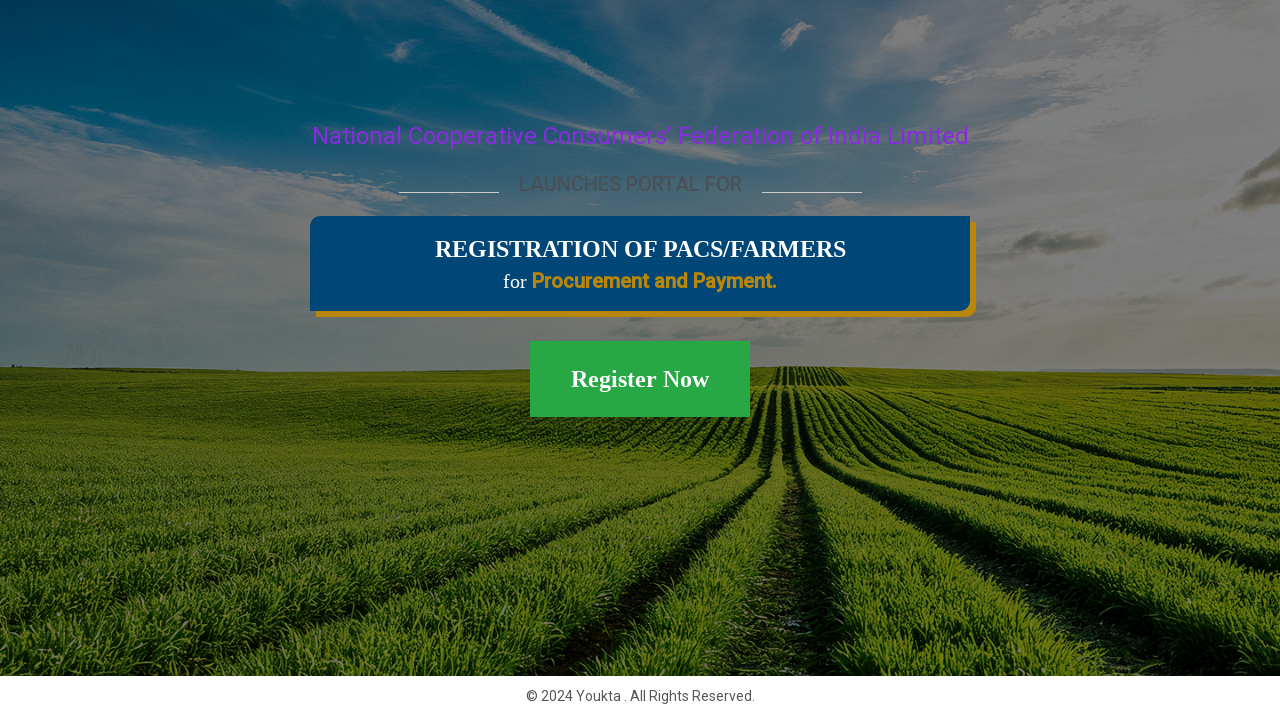